Tests clearing the complete state of all items by checking and then unchecking the toggle all

Starting URL: https://demo.playwright.dev/todomvc

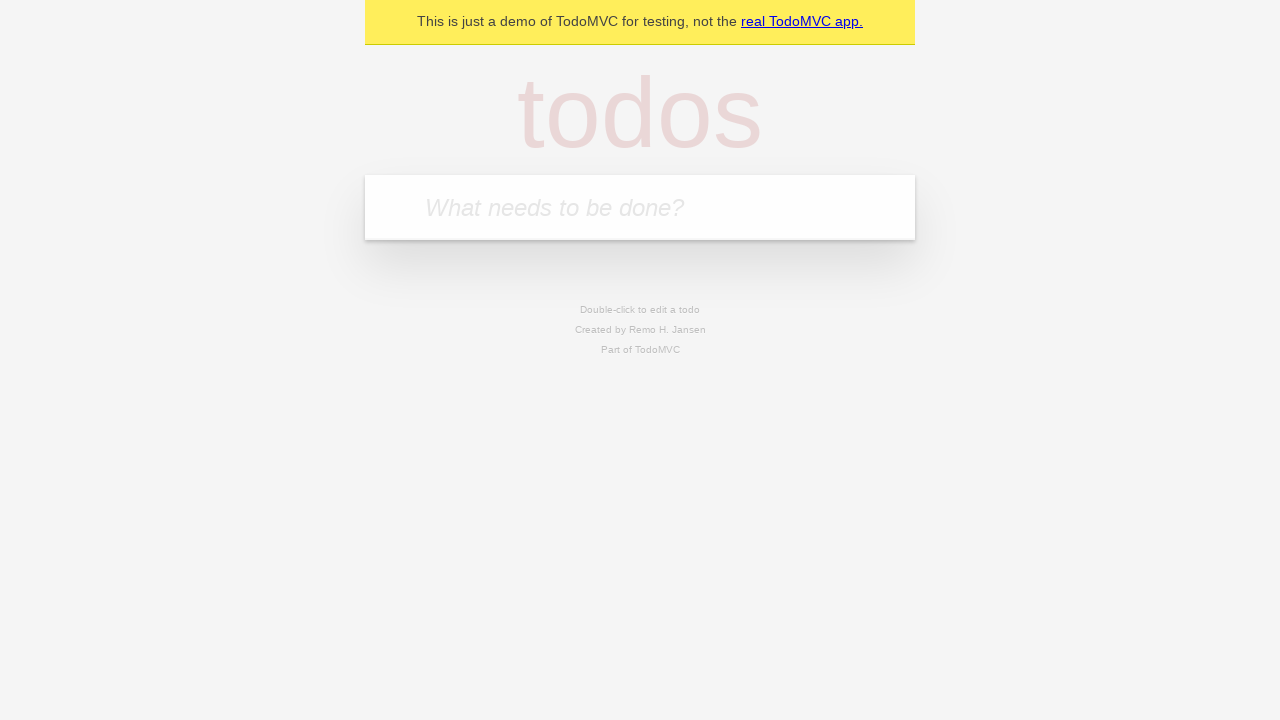

Filled first todo field with 'buy some cheese' on internal:attr=[placeholder="What needs to be done?"i]
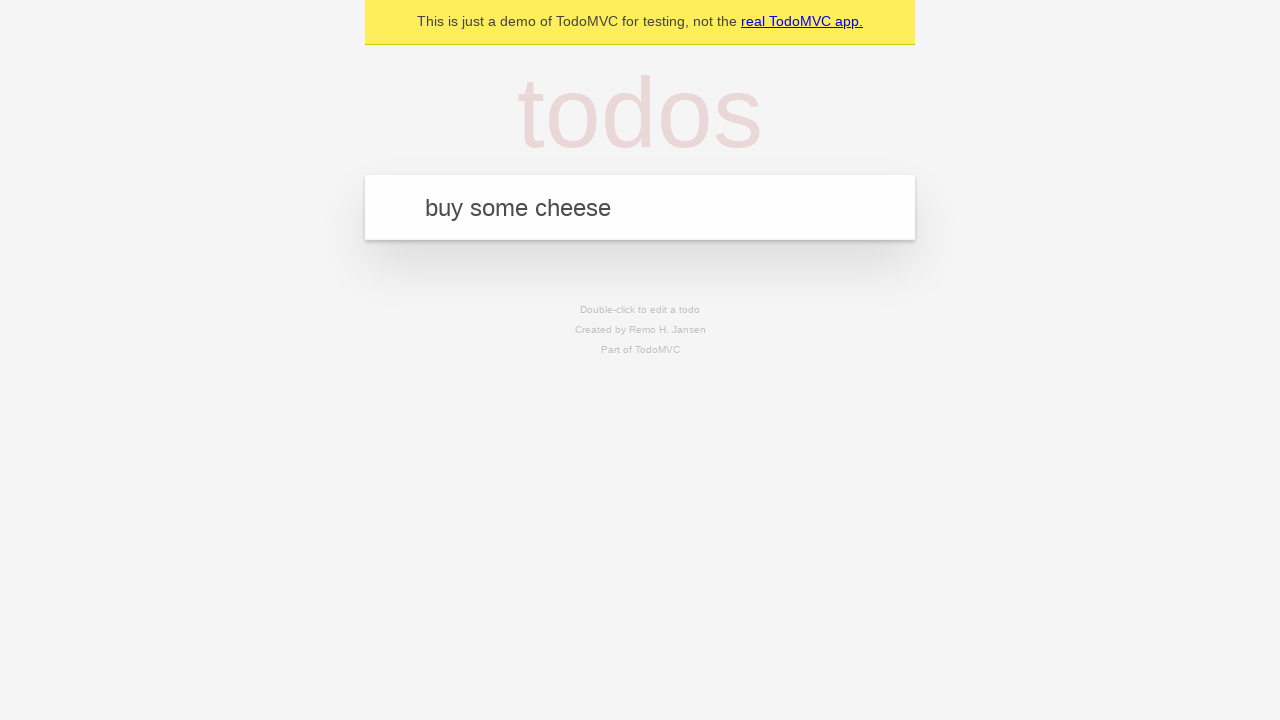

Pressed Enter to add first todo on internal:attr=[placeholder="What needs to be done?"i]
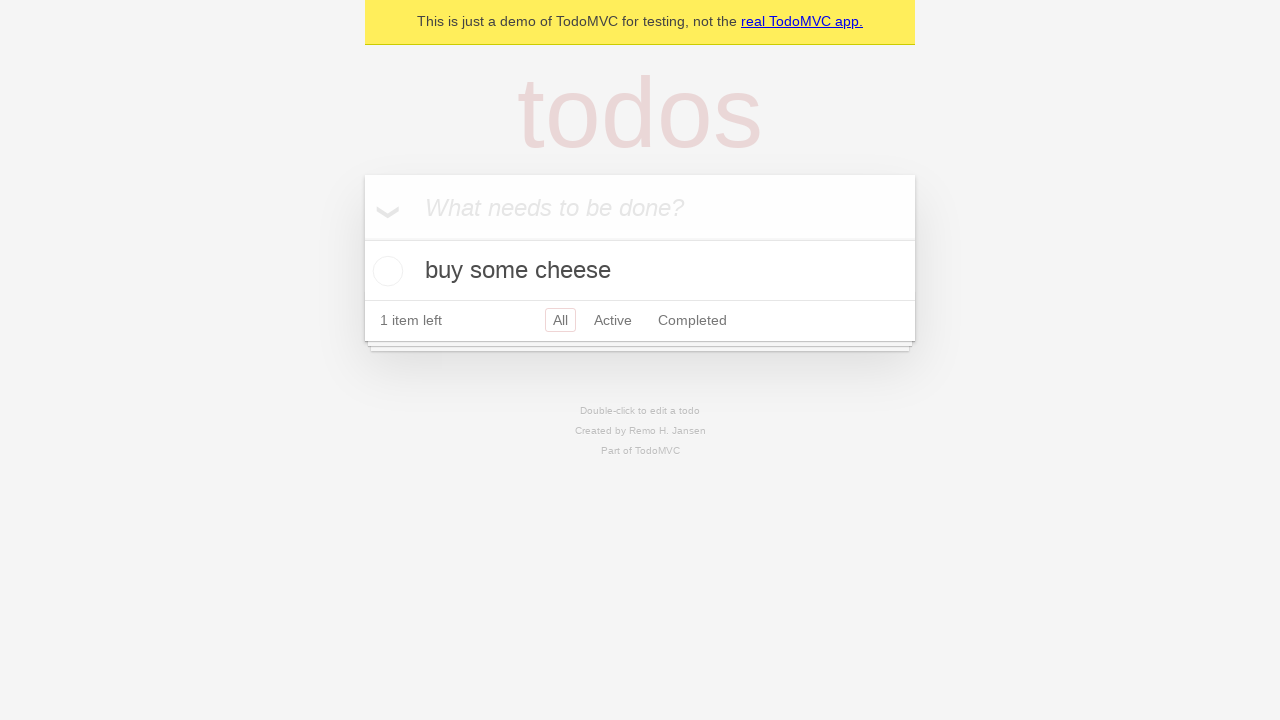

Filled second todo field with 'feed the cat' on internal:attr=[placeholder="What needs to be done?"i]
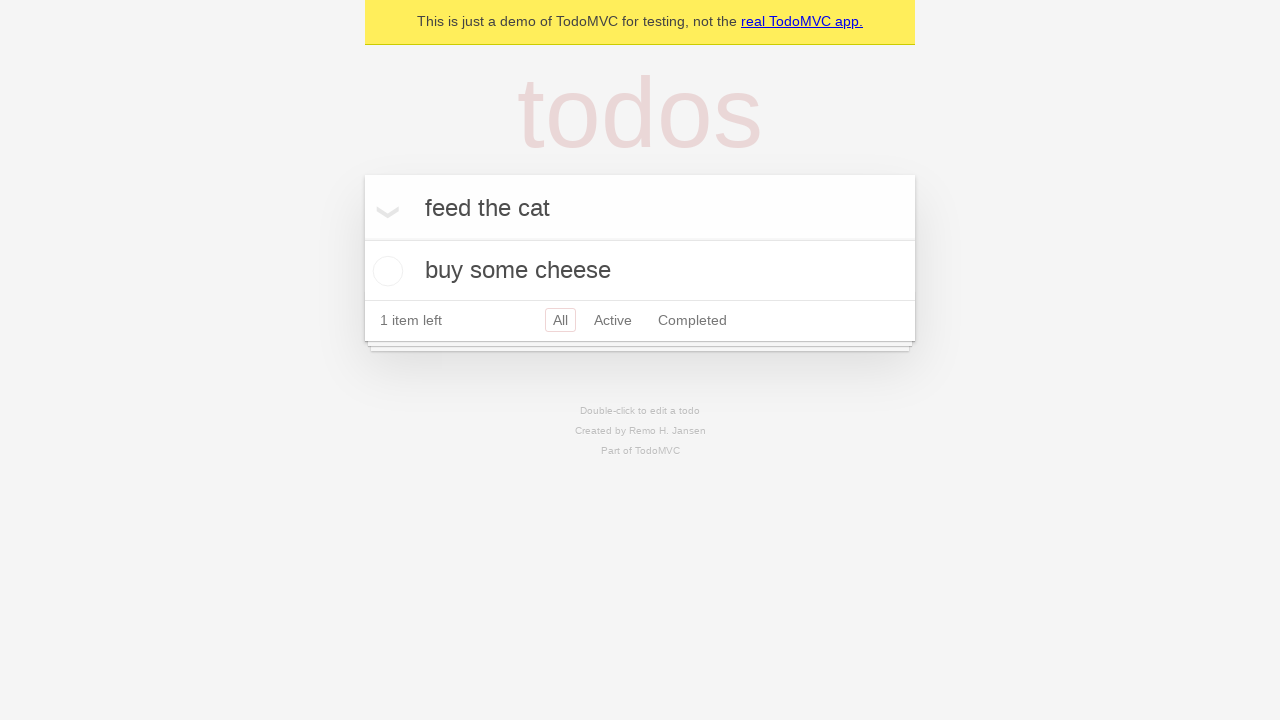

Pressed Enter to add second todo on internal:attr=[placeholder="What needs to be done?"i]
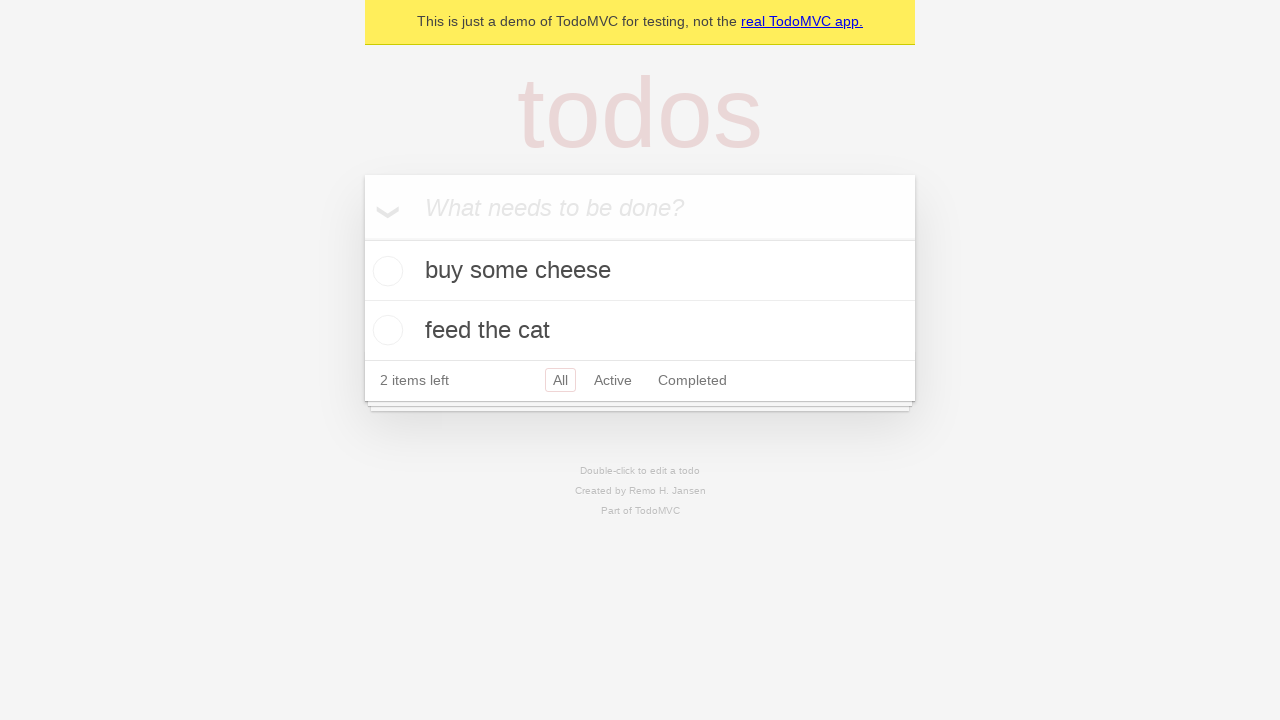

Filled third todo field with 'book a doctors appointment' on internal:attr=[placeholder="What needs to be done?"i]
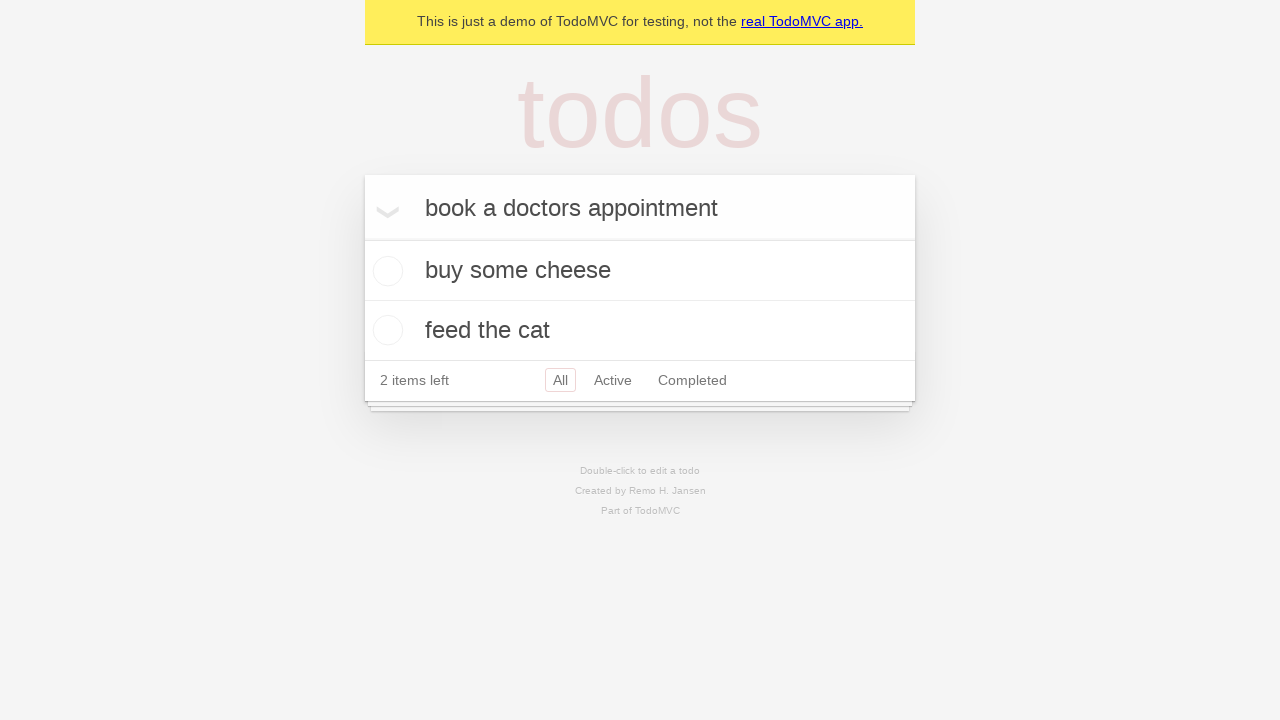

Pressed Enter to add third todo on internal:attr=[placeholder="What needs to be done?"i]
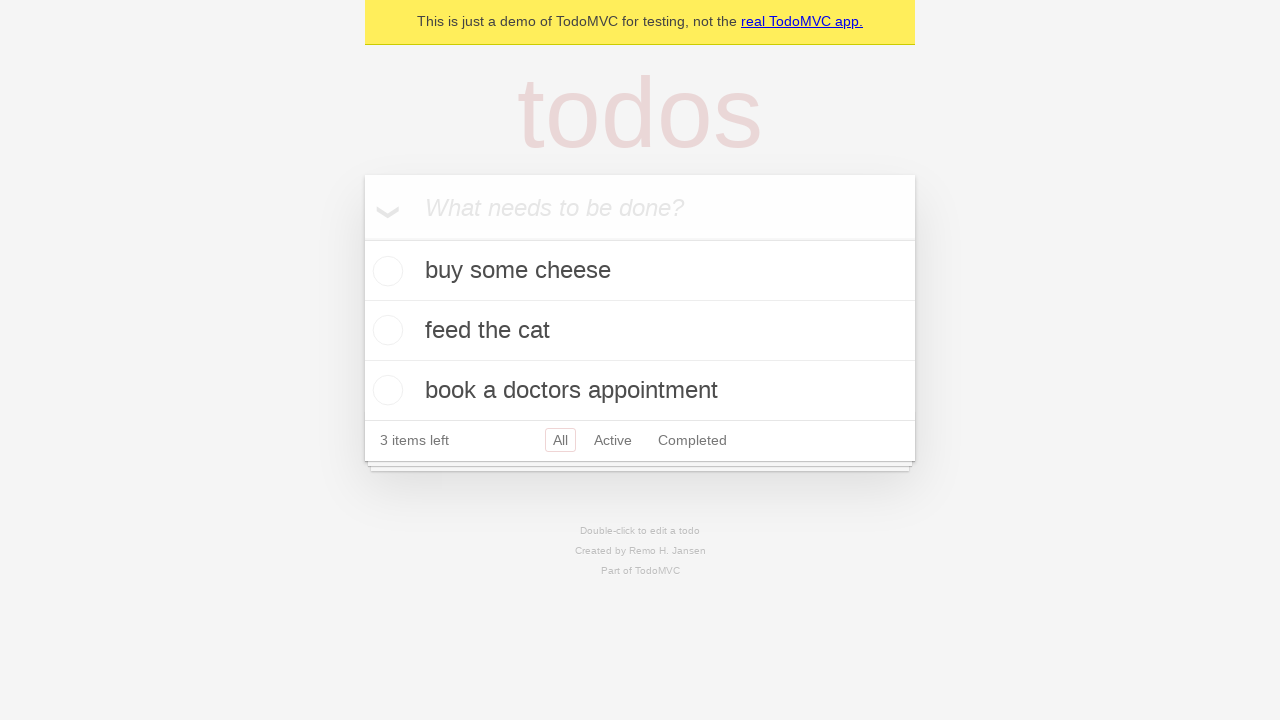

Located 'Mark all as complete' toggle checkbox
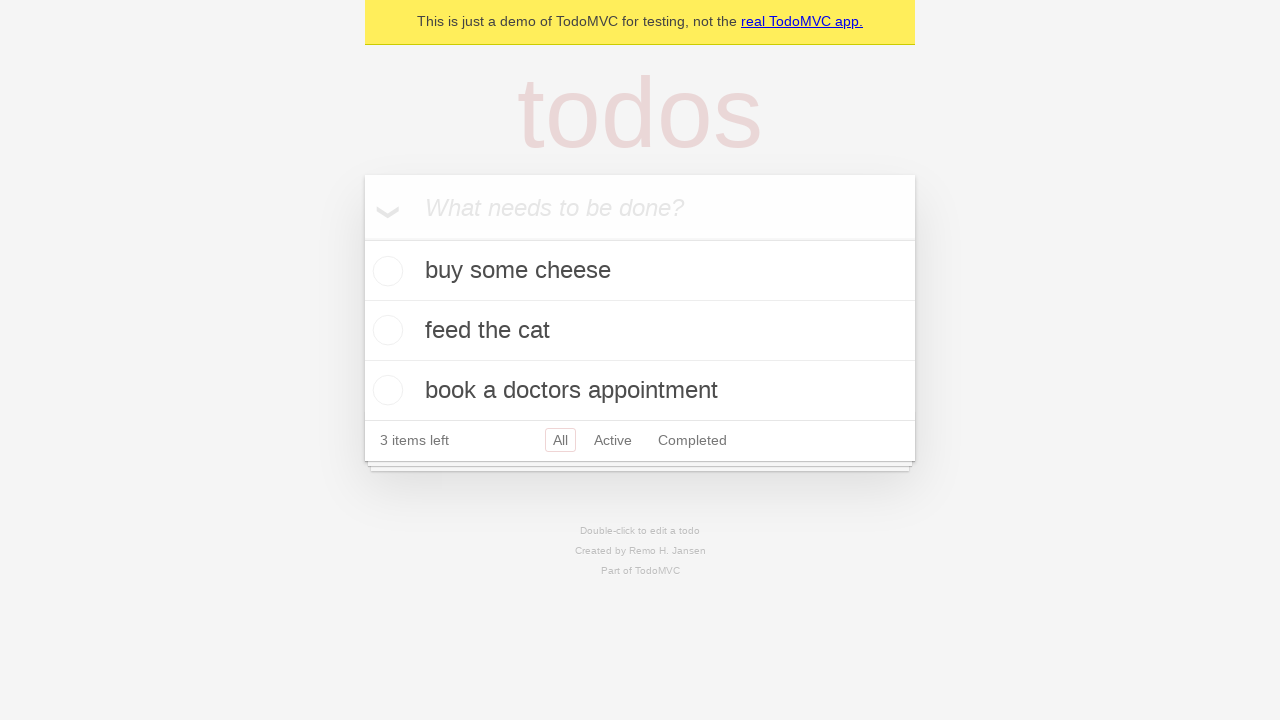

Clicked toggle all checkbox to mark all todos as complete at (362, 238) on internal:label="Mark all as complete"i
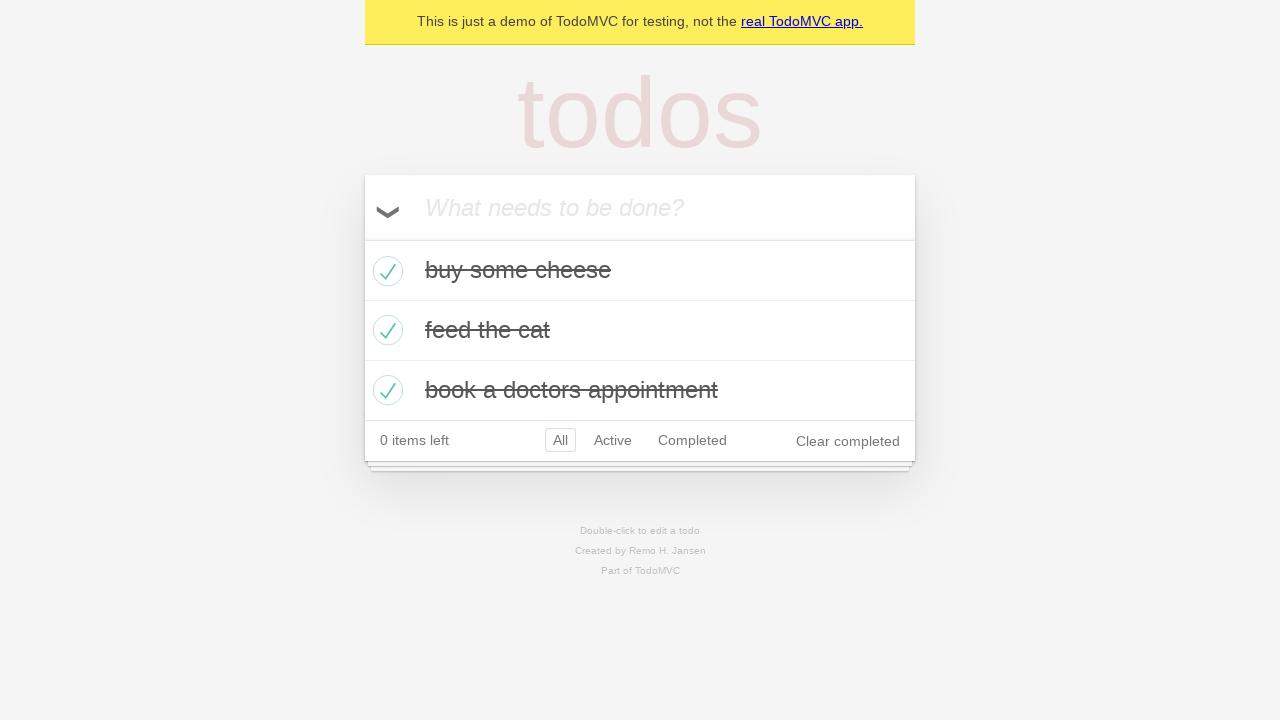

Clicked toggle all checkbox to uncheck all completed todos at (362, 238) on internal:label="Mark all as complete"i
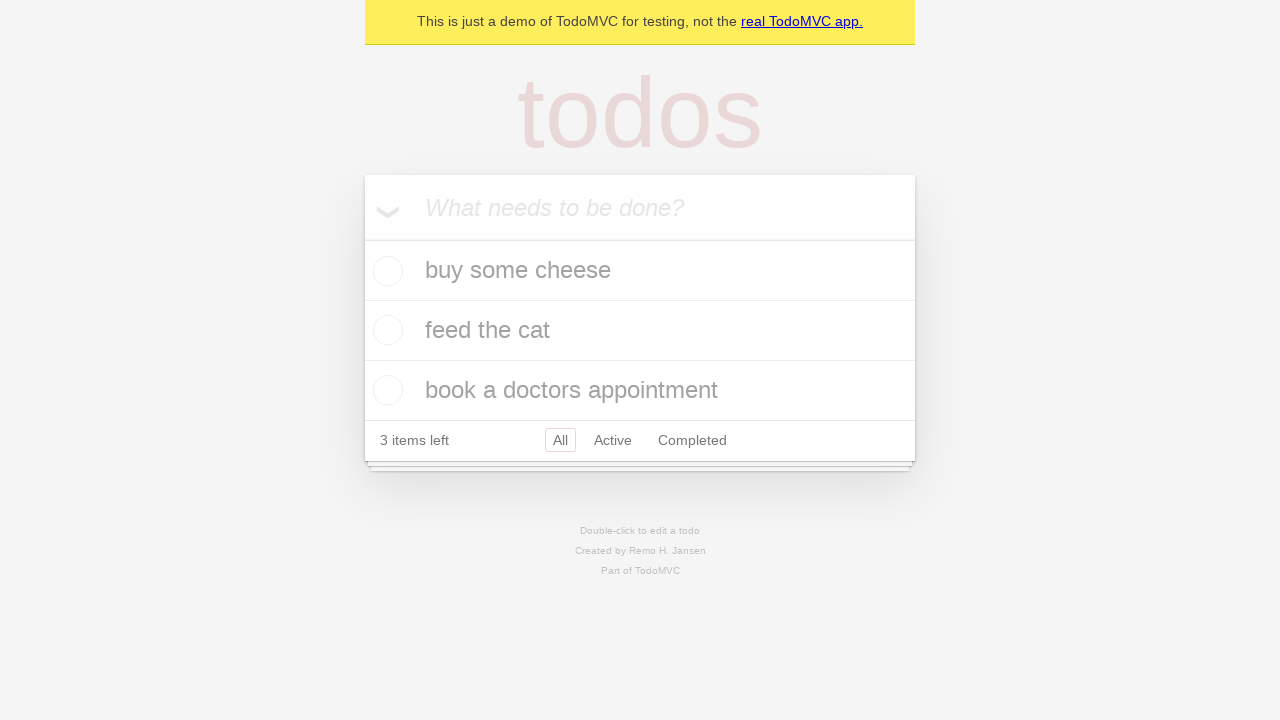

Waited for todo items to be uncompleted and visible
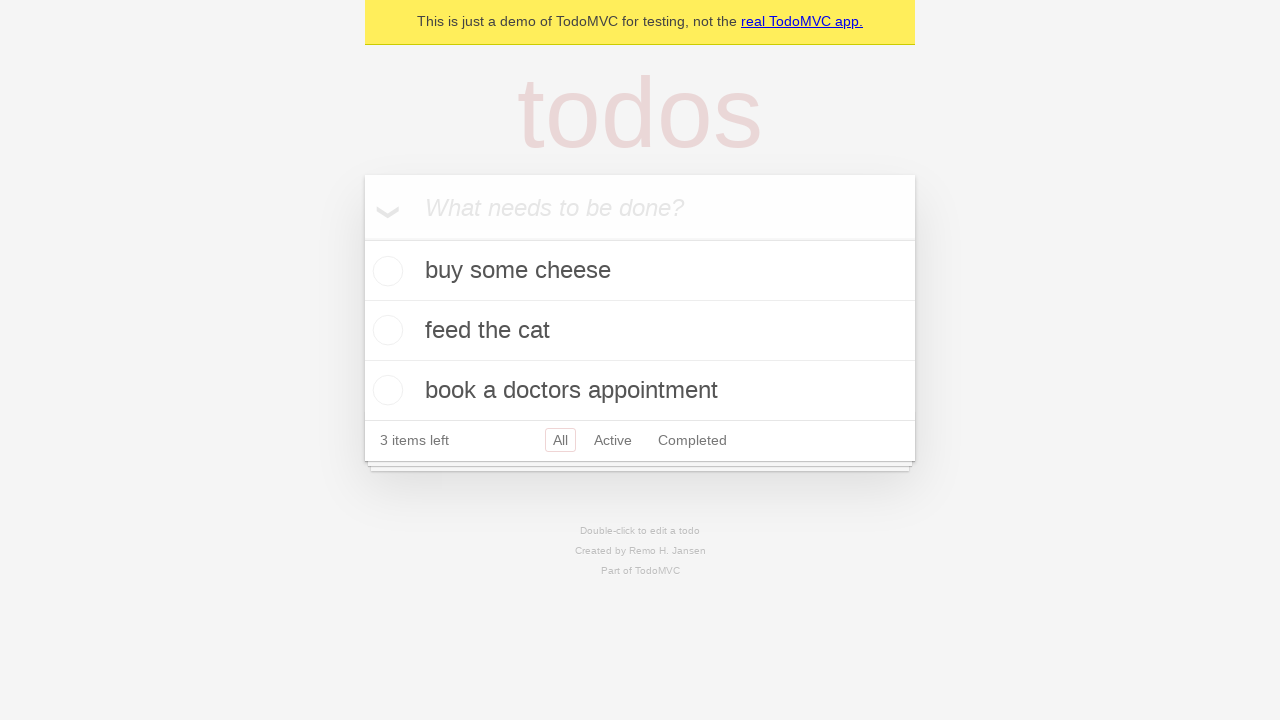

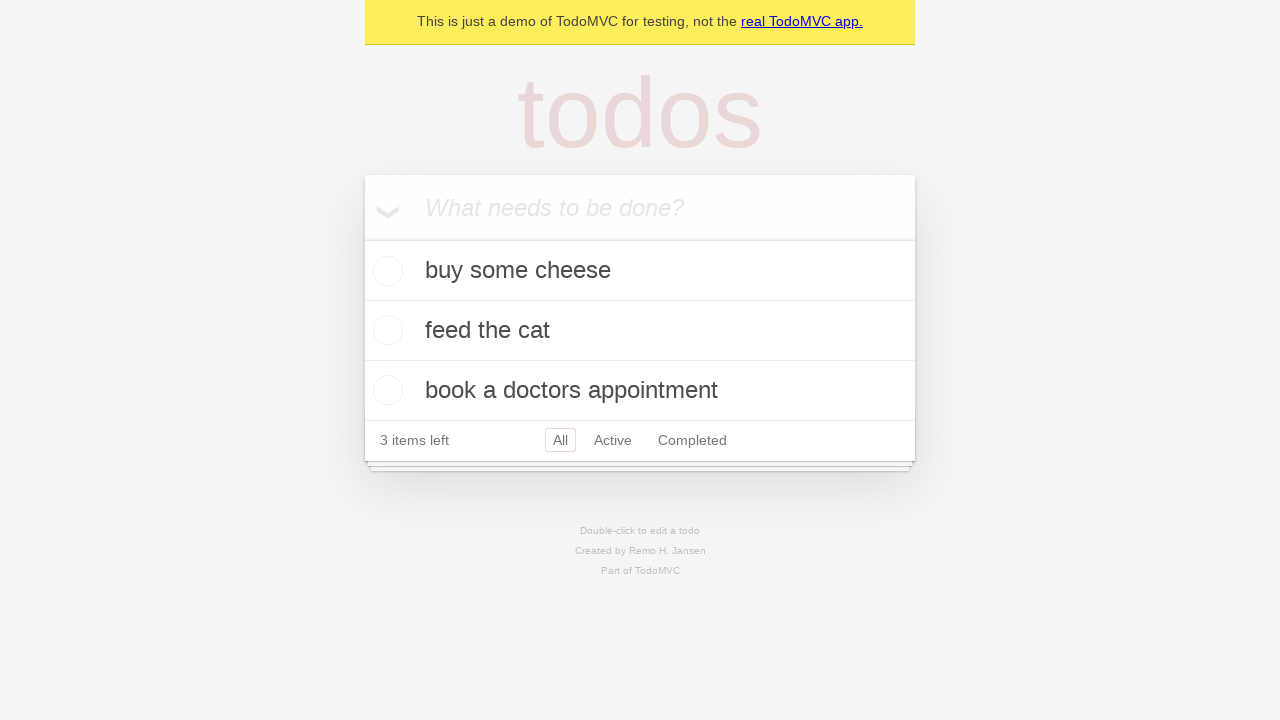